Tests email/phone field with valid email format

Starting URL: https://b2c.passport.rt.ru

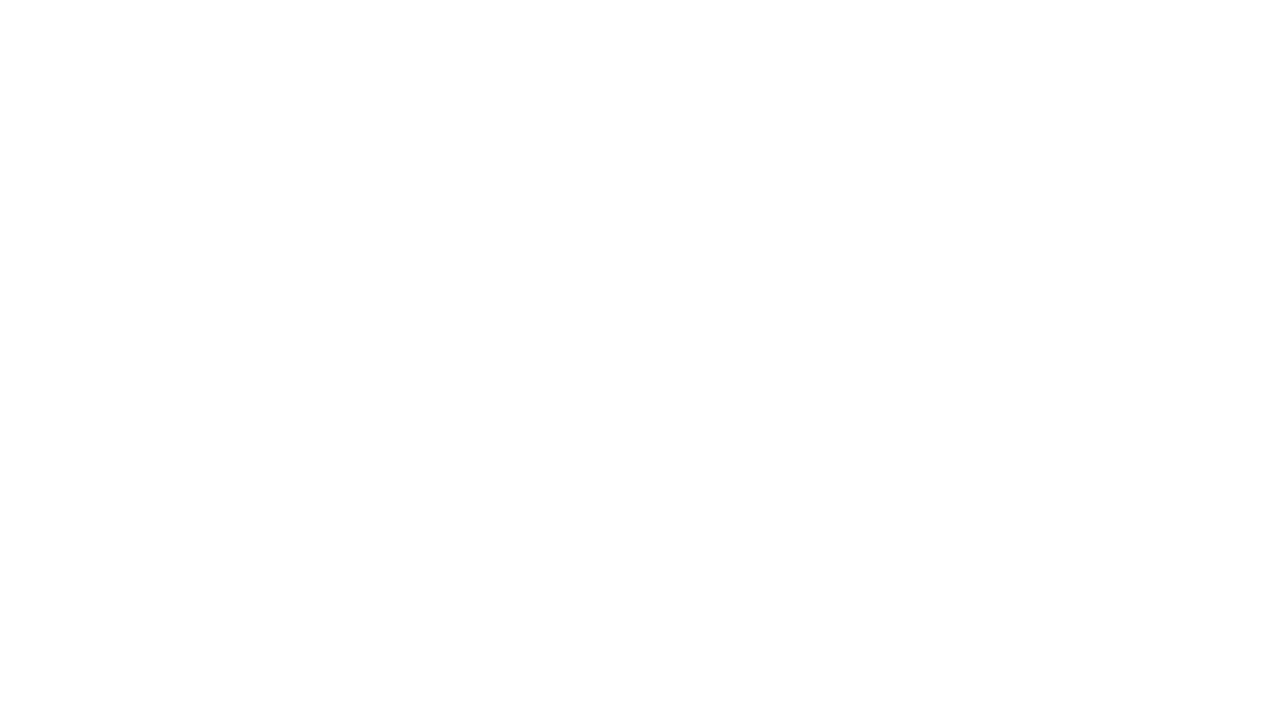

Clicked register button at (1010, 478) on #kc-register
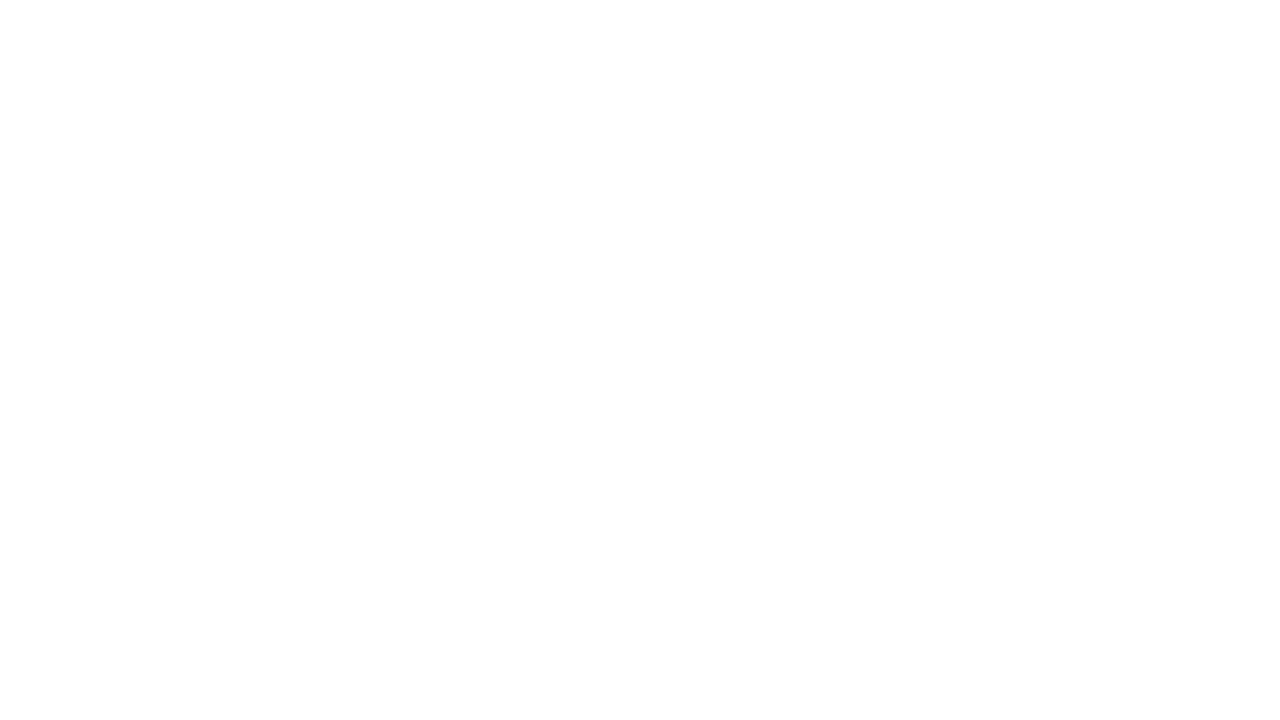

Filled email/phone field with valid email format 'test@gmail.com' on #address
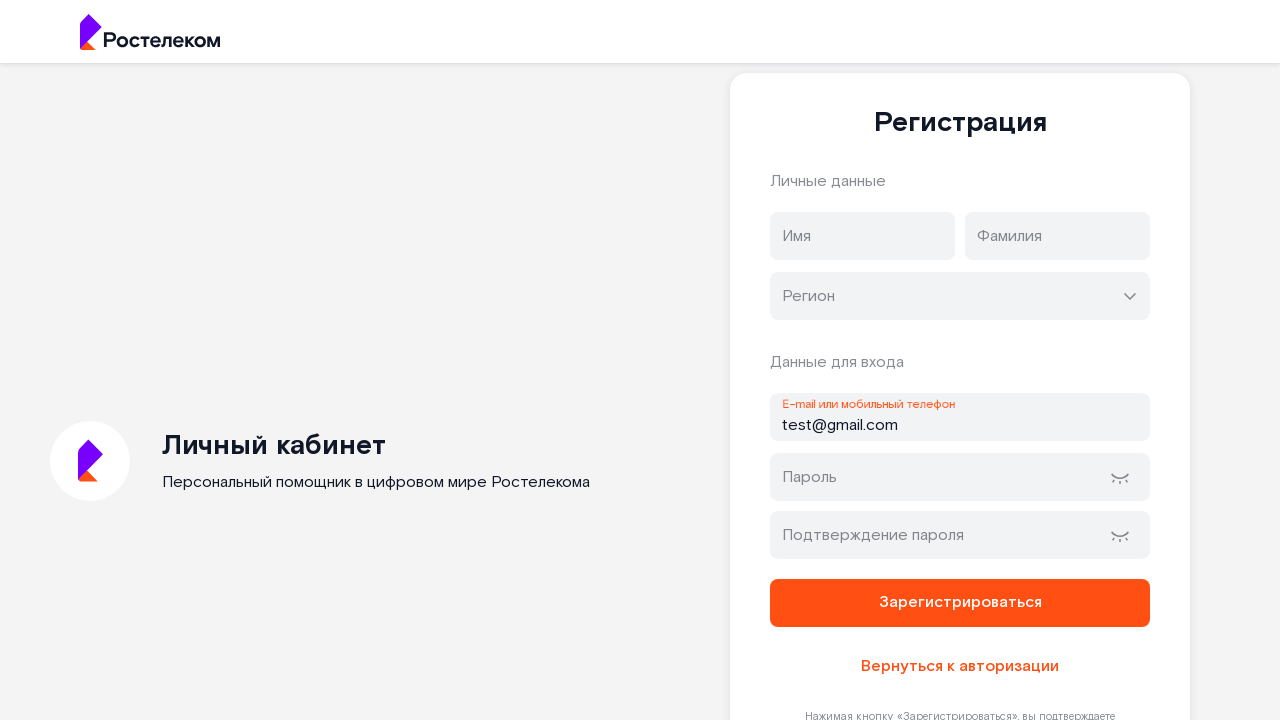

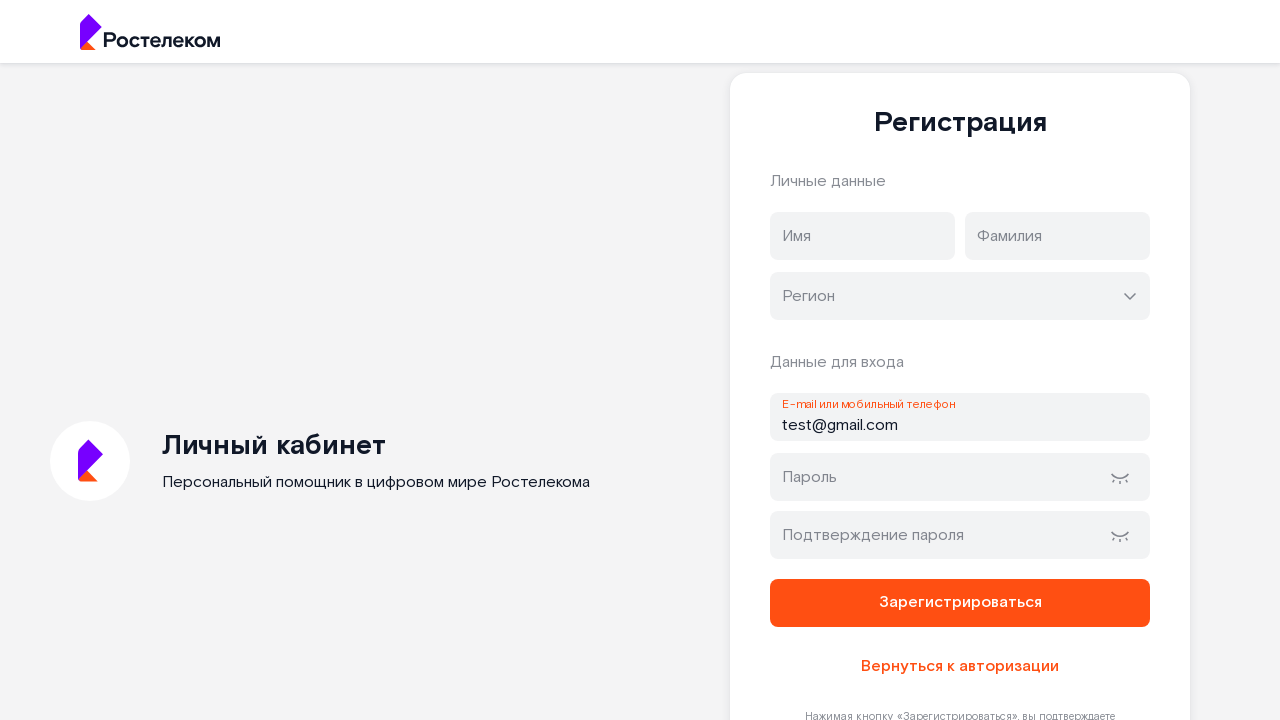